Tests JavaScript alert functionality on a demo site by clicking on the "Alert with Textbox" tab, triggering a prompt alert, and accepting it.

Starting URL: http://demo.automationtesting.in/Alerts.html

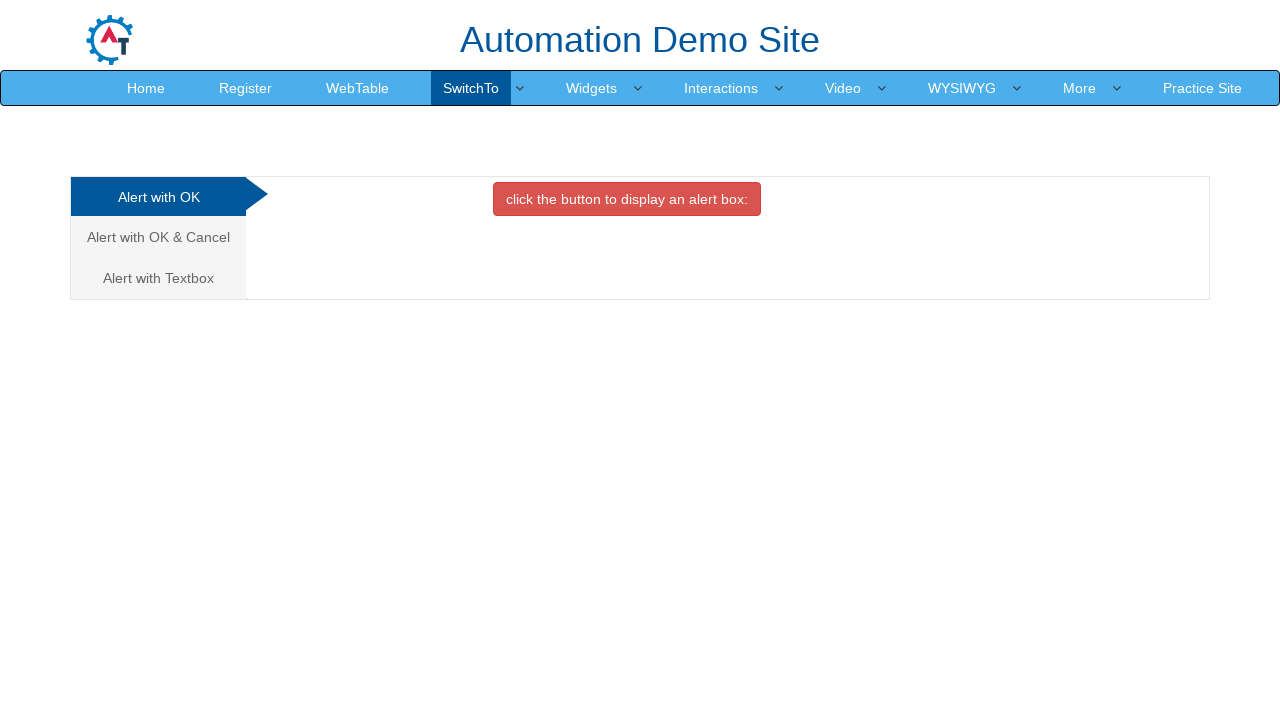

Clicked on 'Alert with Textbox' tab at (158, 278) on xpath=//a[text()='Alert with Textbox ']
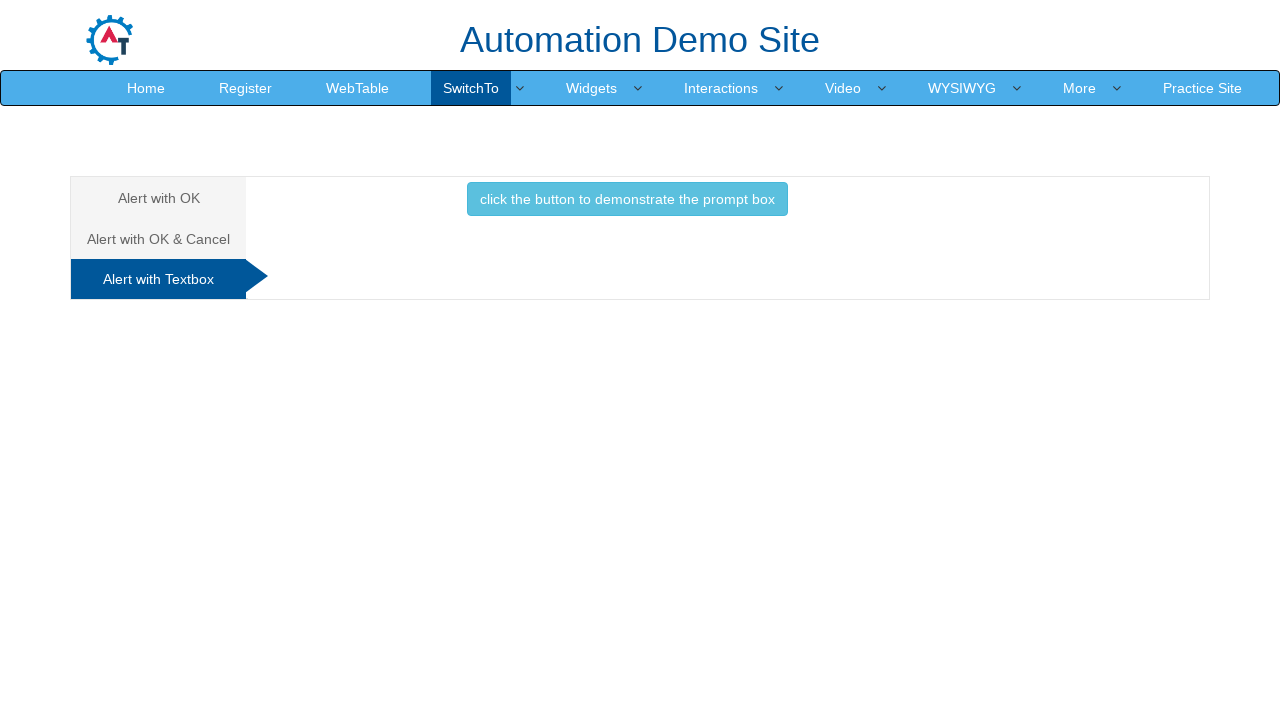

Waited 2000ms for page to update
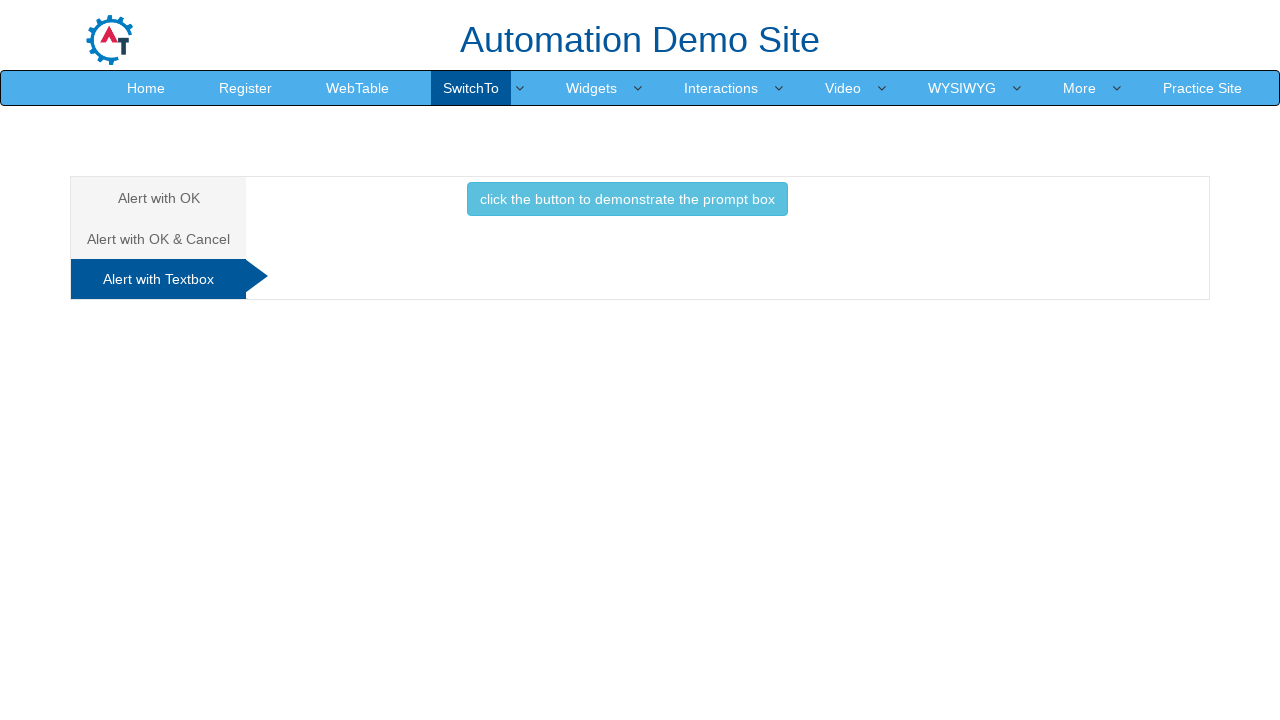

Clicked button to trigger prompt alert at (627, 199) on xpath=//button[@onclick='promptbox()']
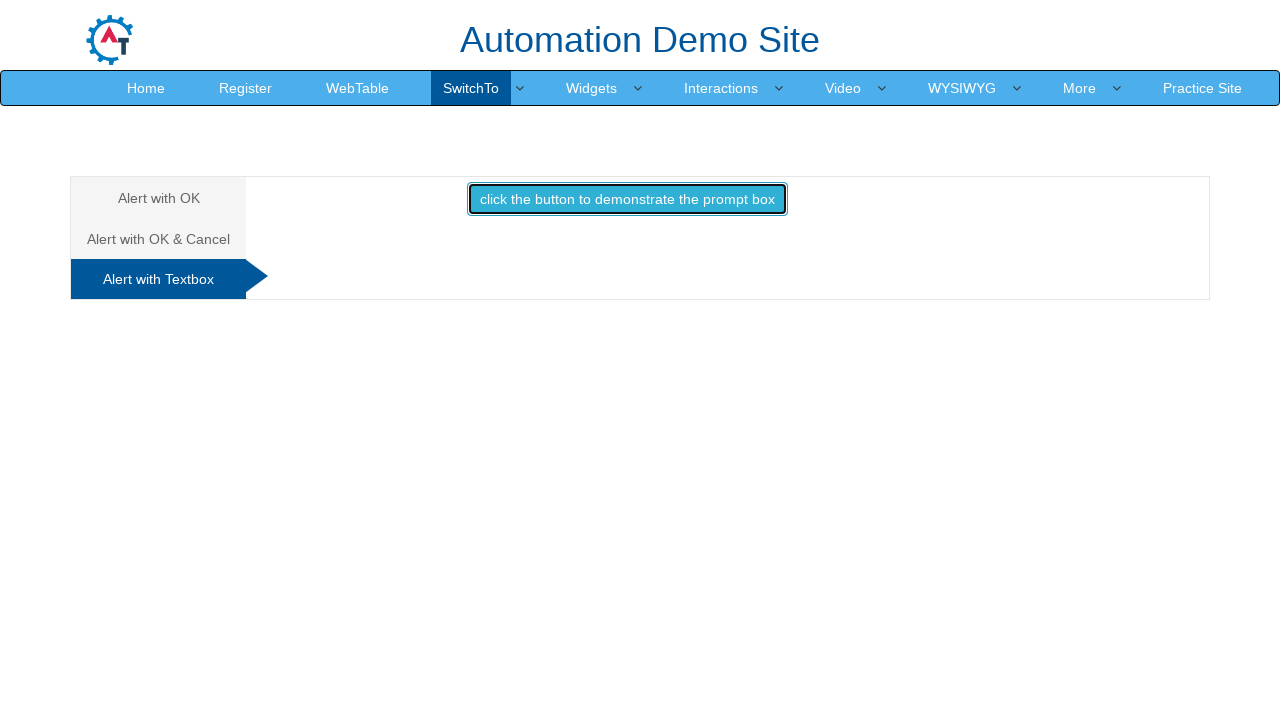

Set up dialog handler to accept alerts
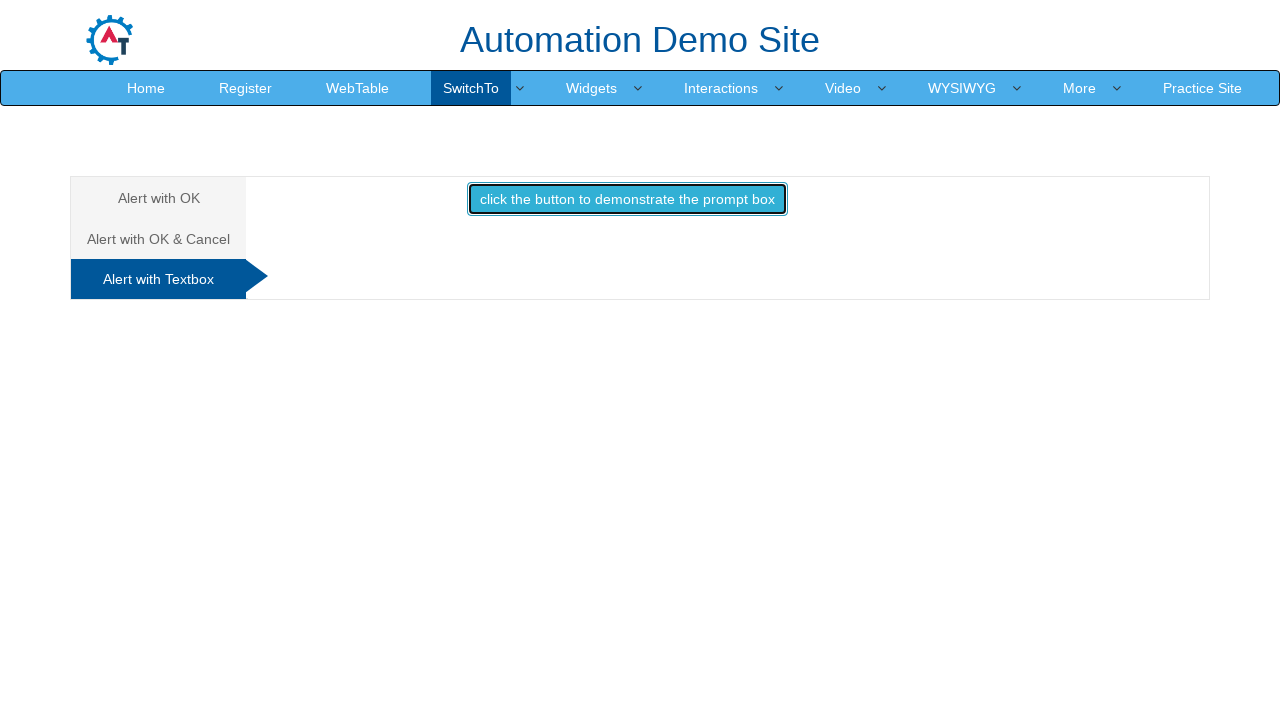

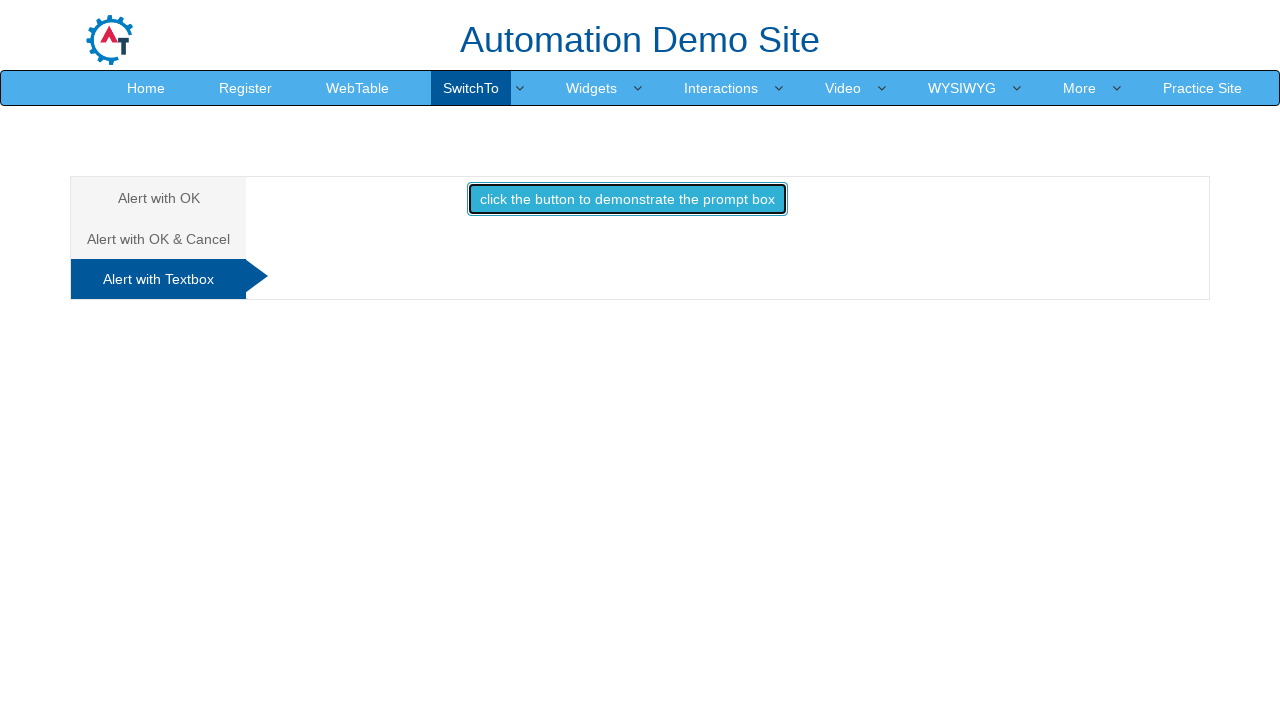